Navigates to the Apple iPhone India page and maximizes the browser window to verify the page loads correctly.

Starting URL: https://www.apple.com/in/iphone/

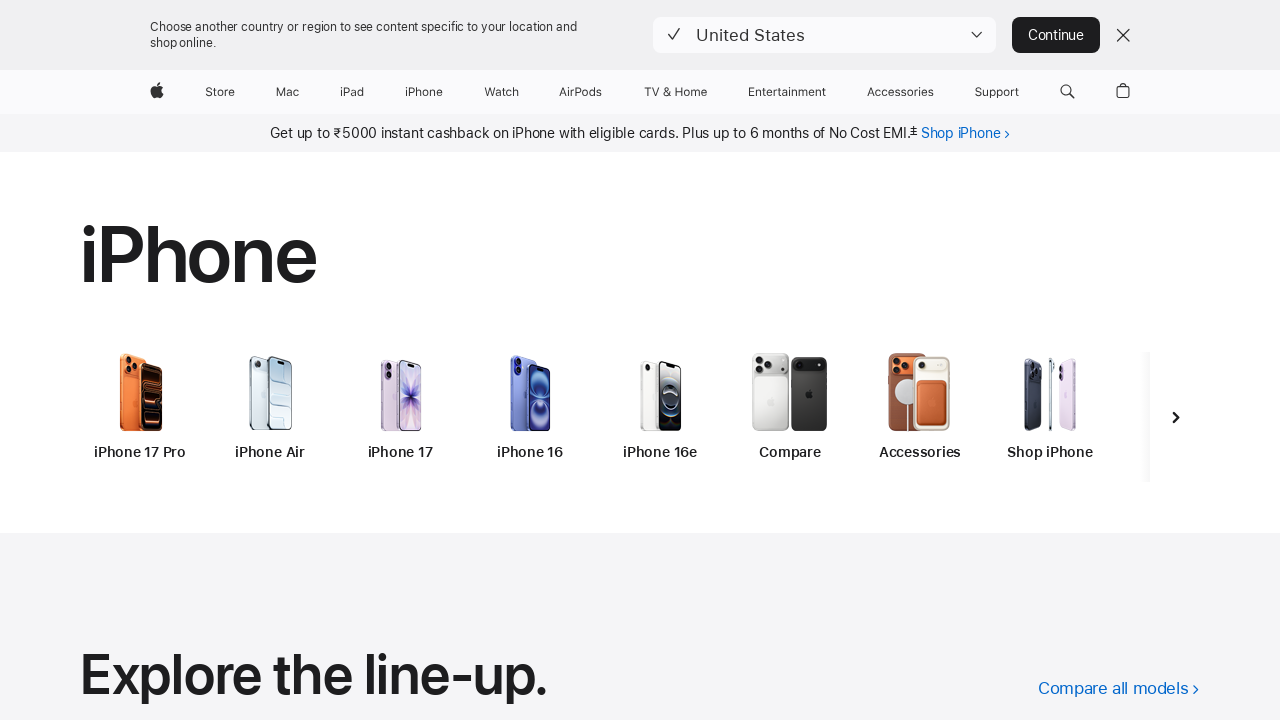

Navigated to Apple iPhone India page
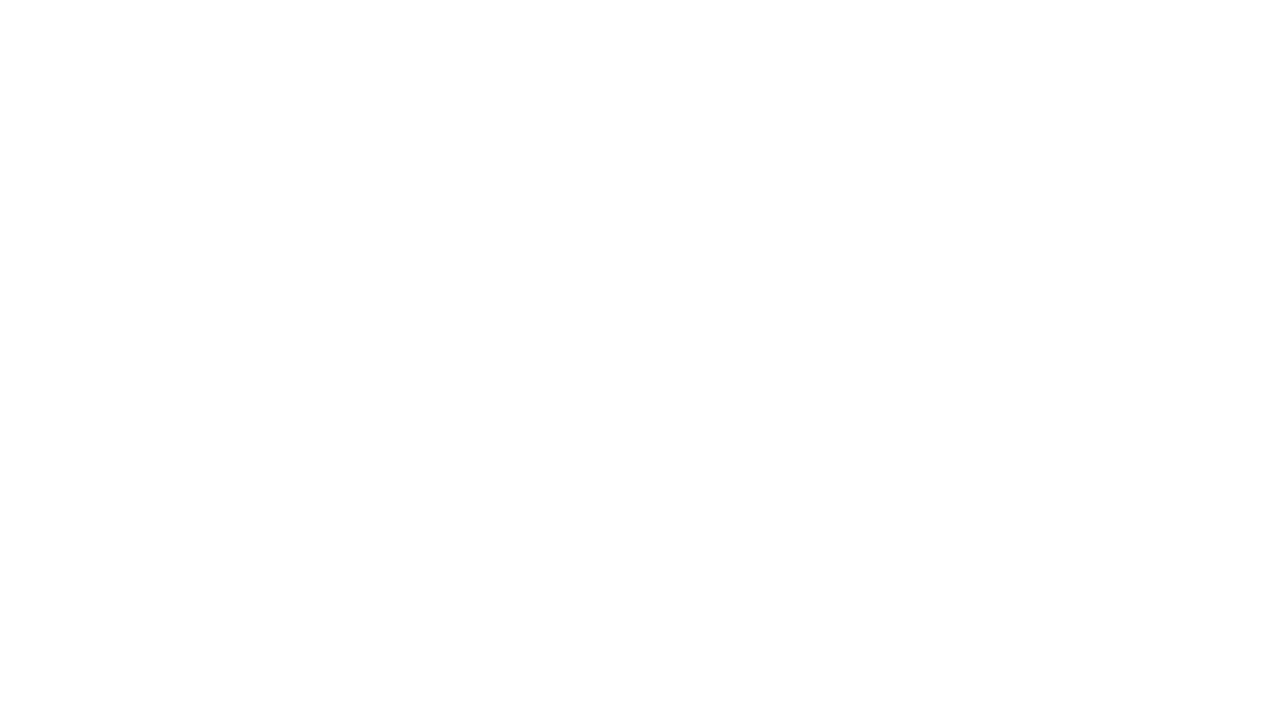

Set browser viewport to 1920x1080 (maximized)
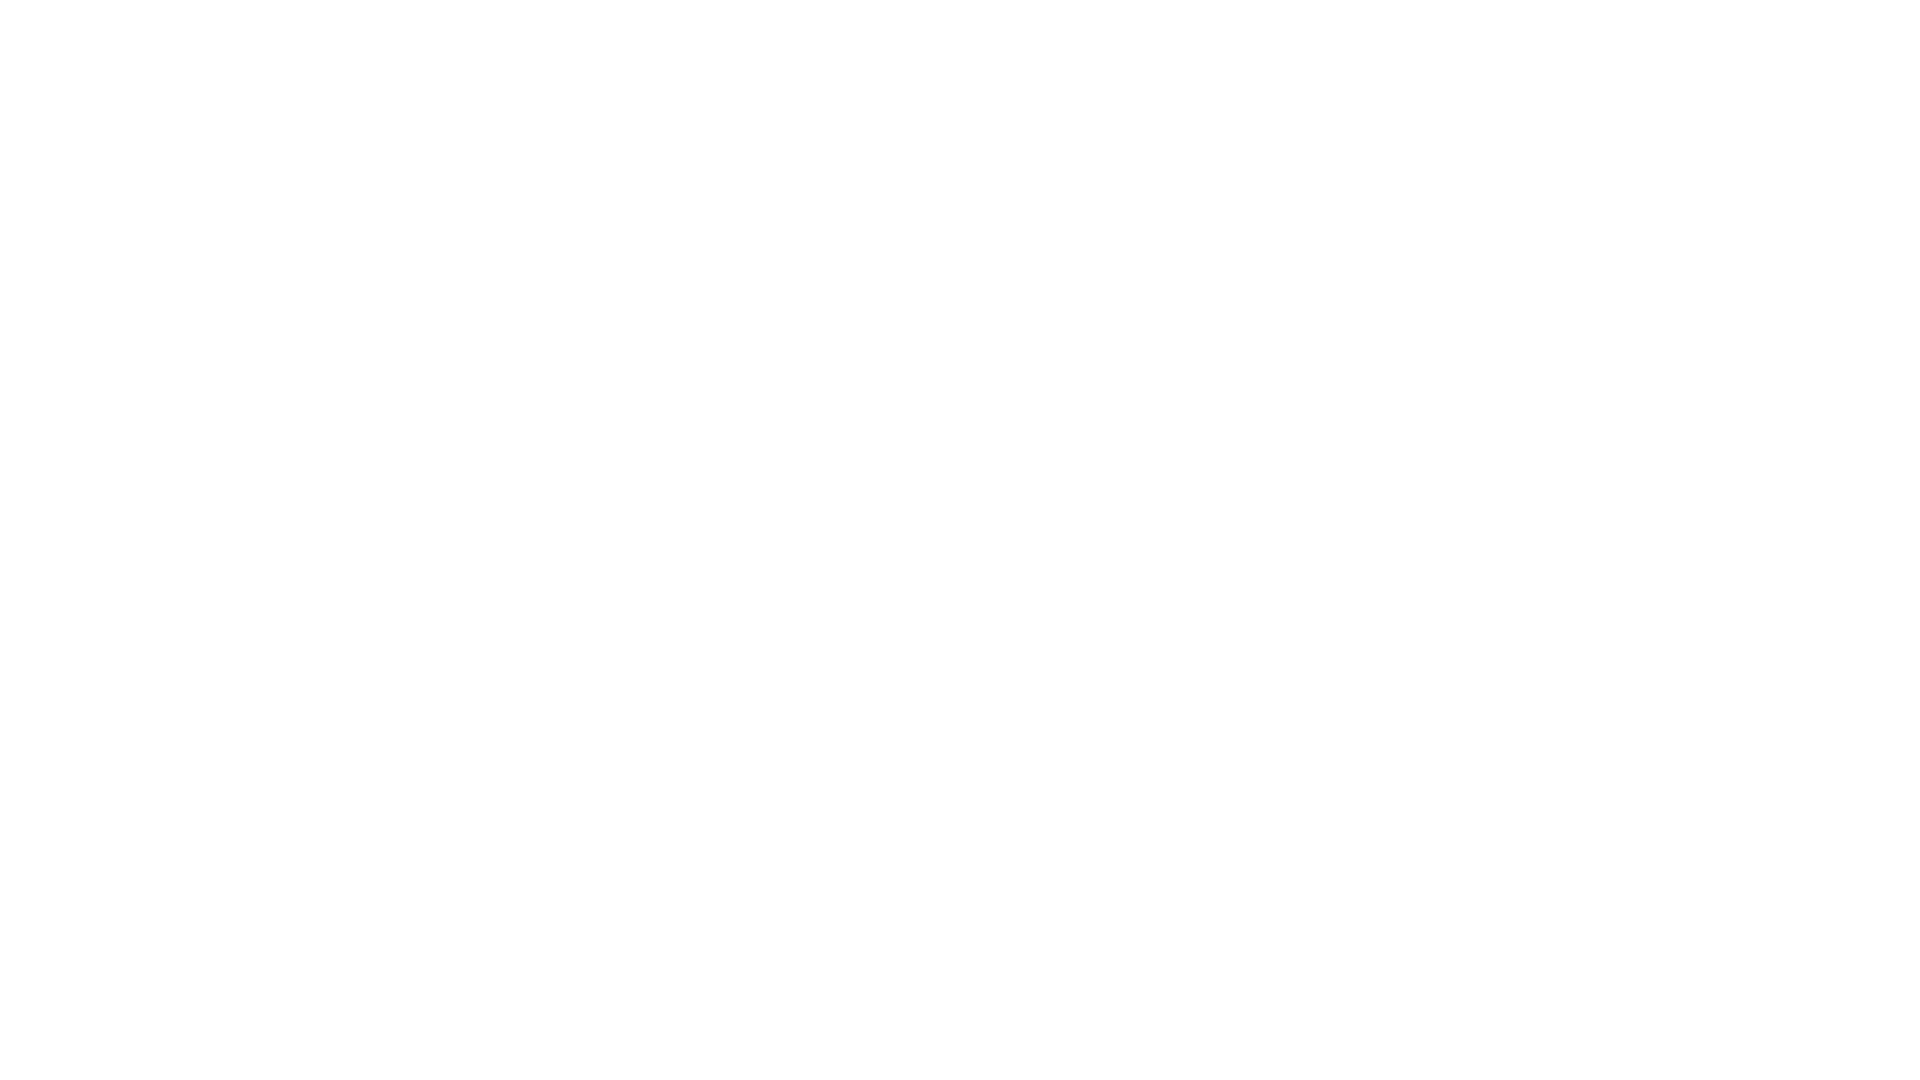

Page DOM content fully loaded
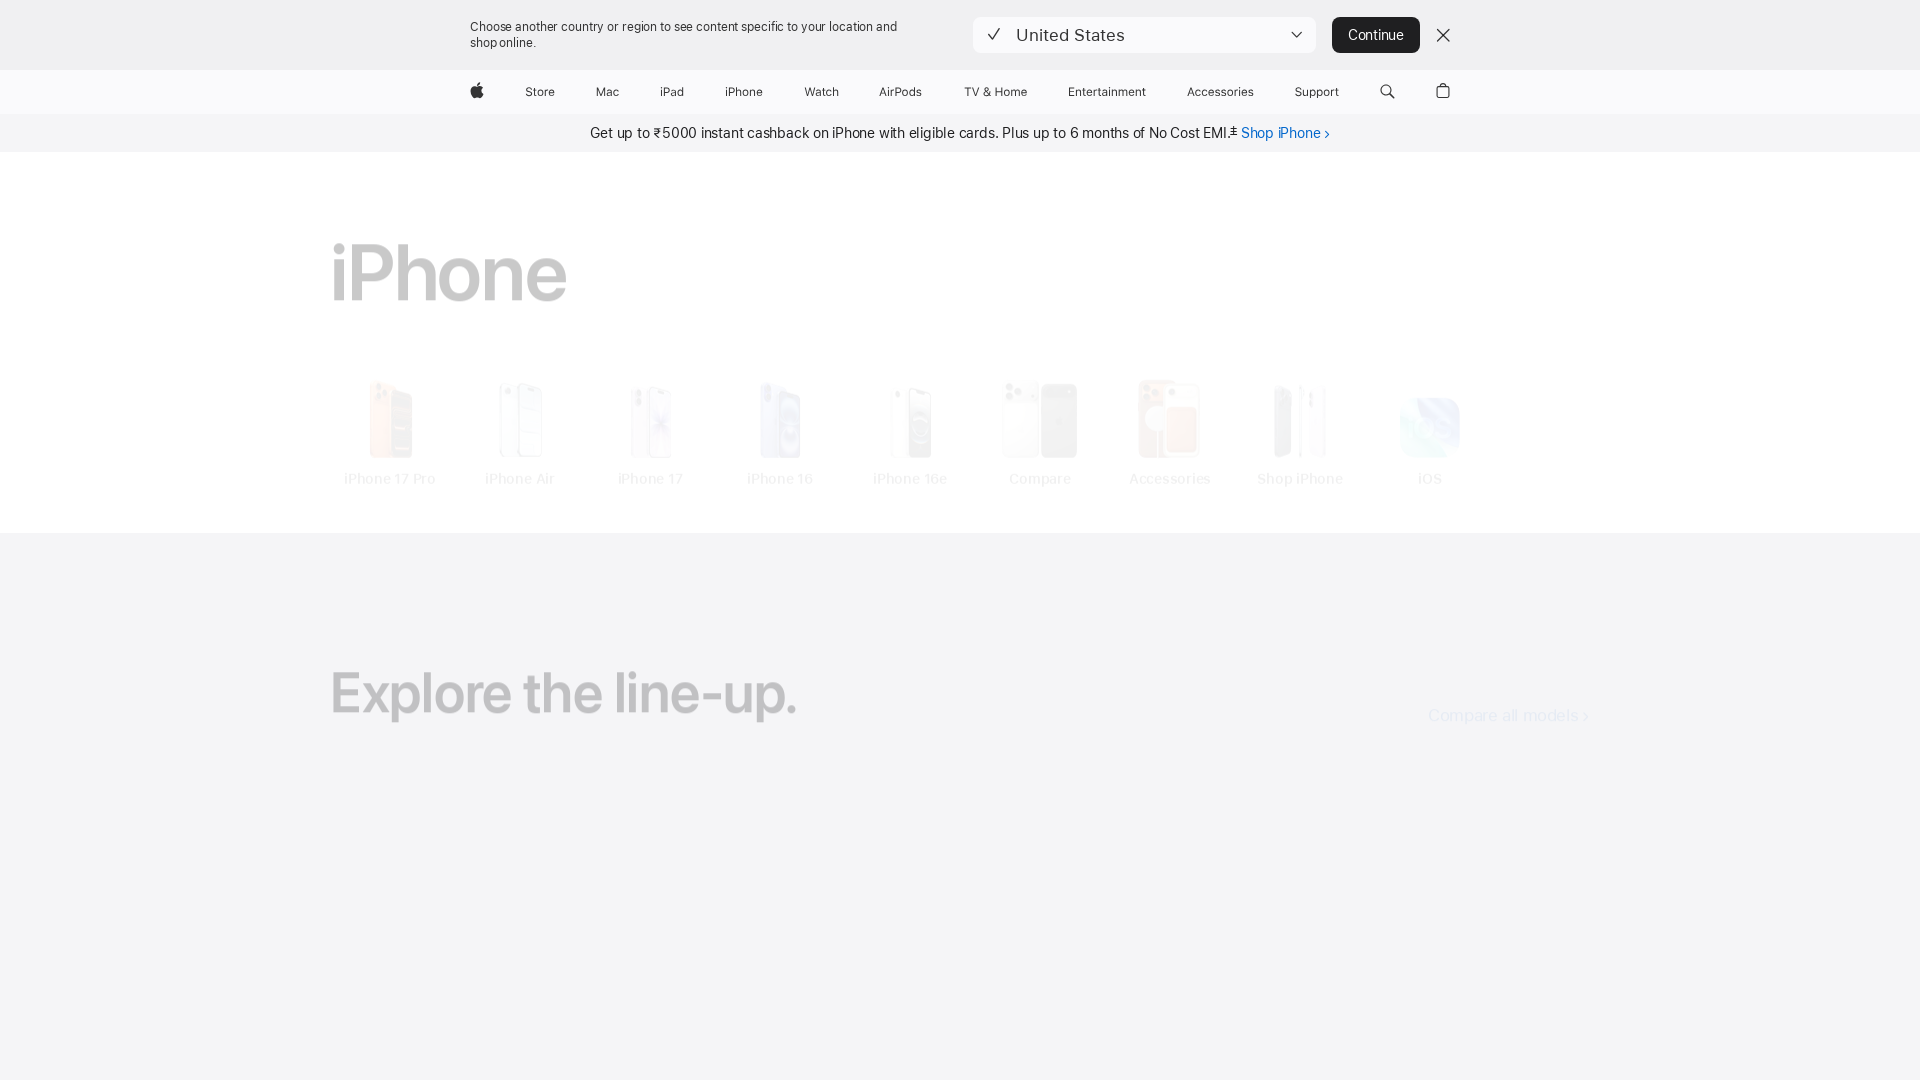

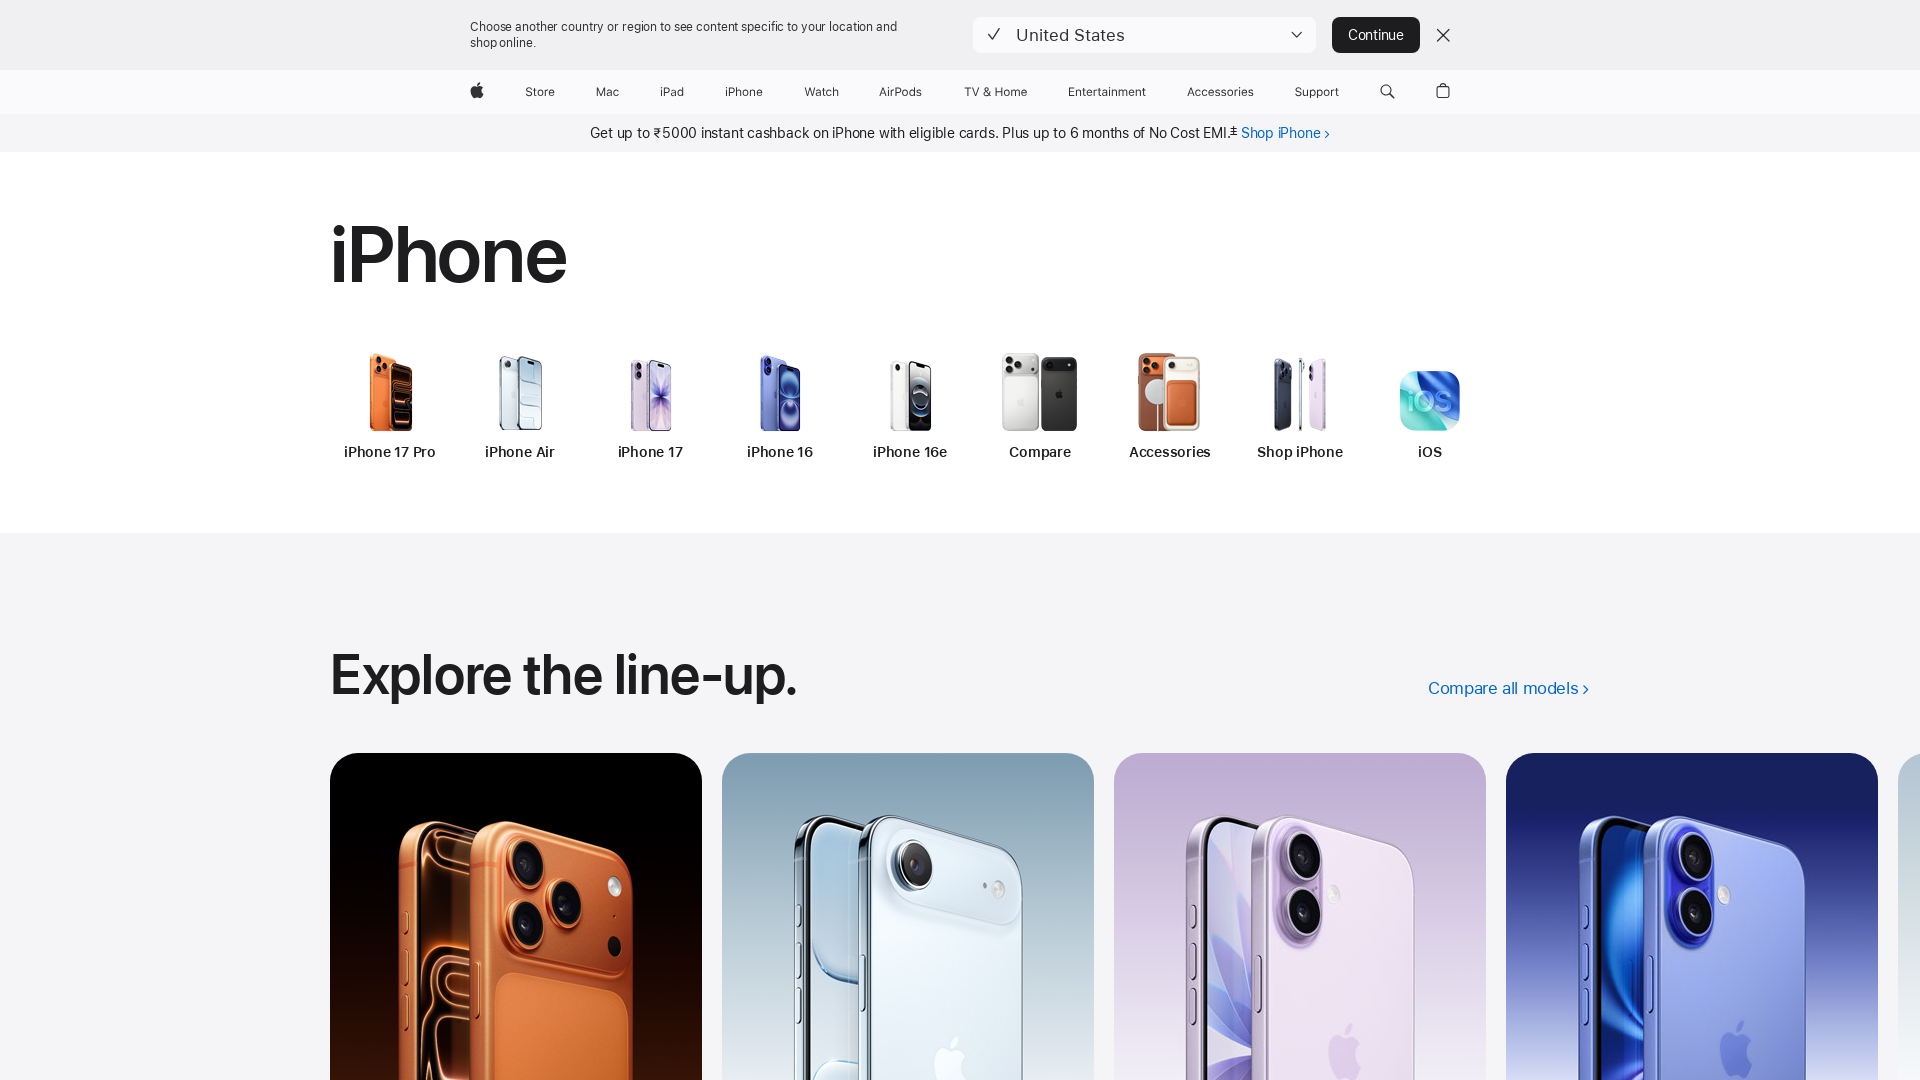